Verifies that all UI testing options are displayed on the homepage and tests clicking through different options

Starting URL: http://www.uitestingplayground.com/

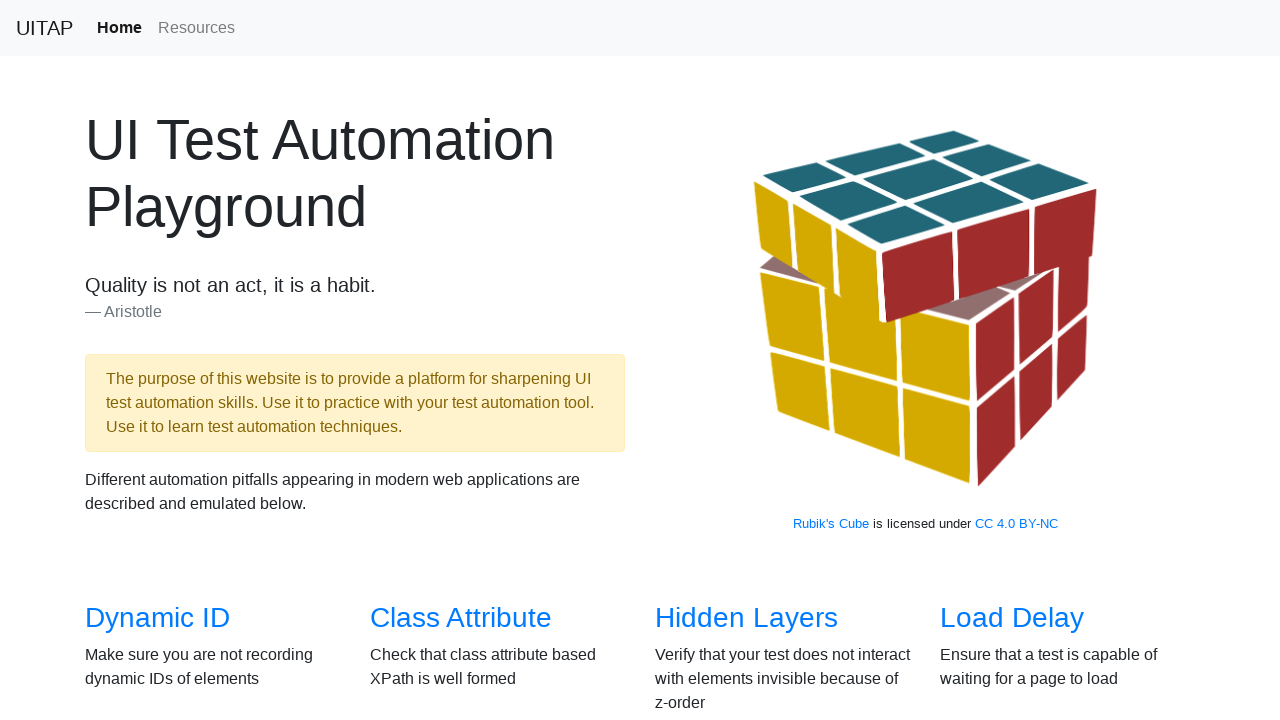

Page title 'UI Test Automation' is visible
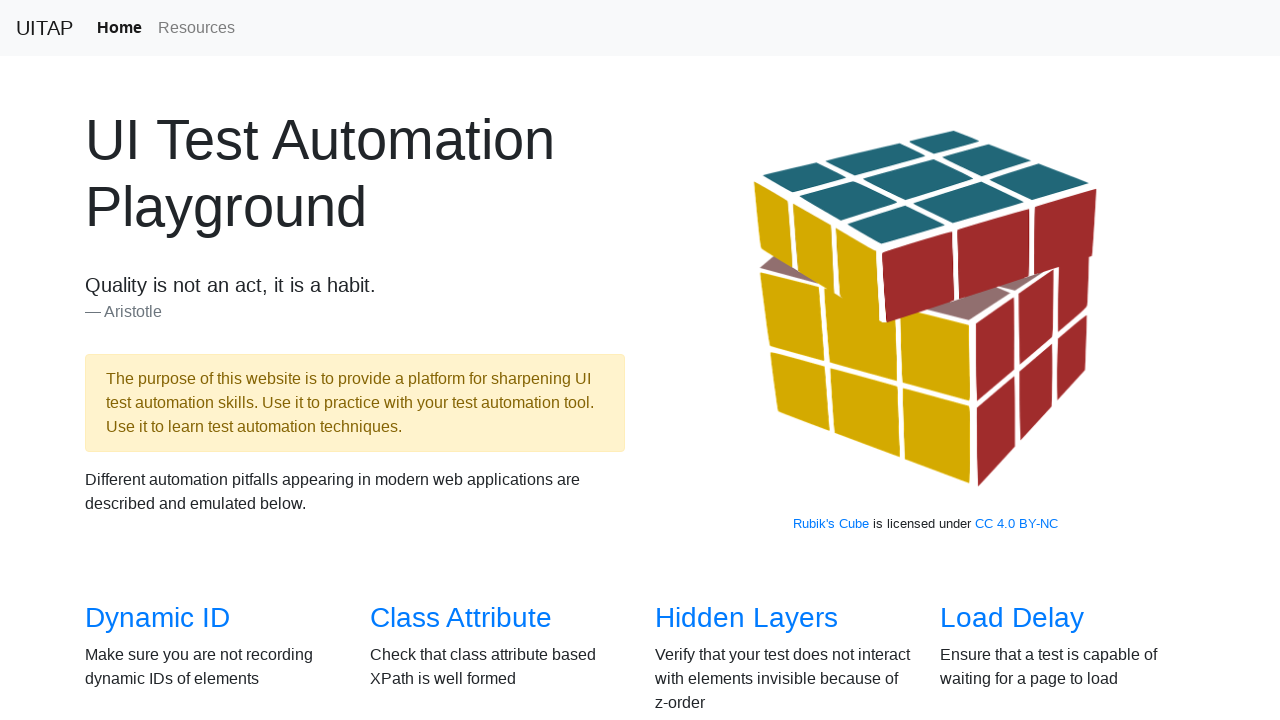

Navbar brand 'UITAP' is visible
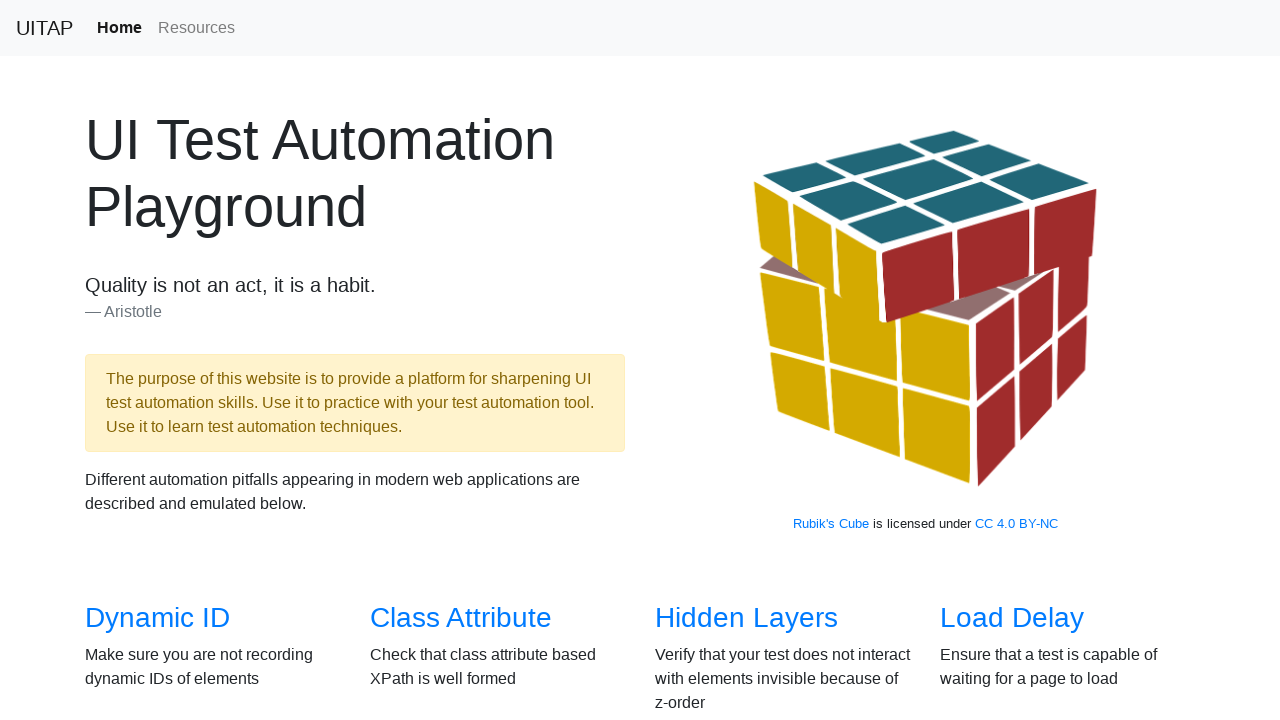

Home navigation link is visible
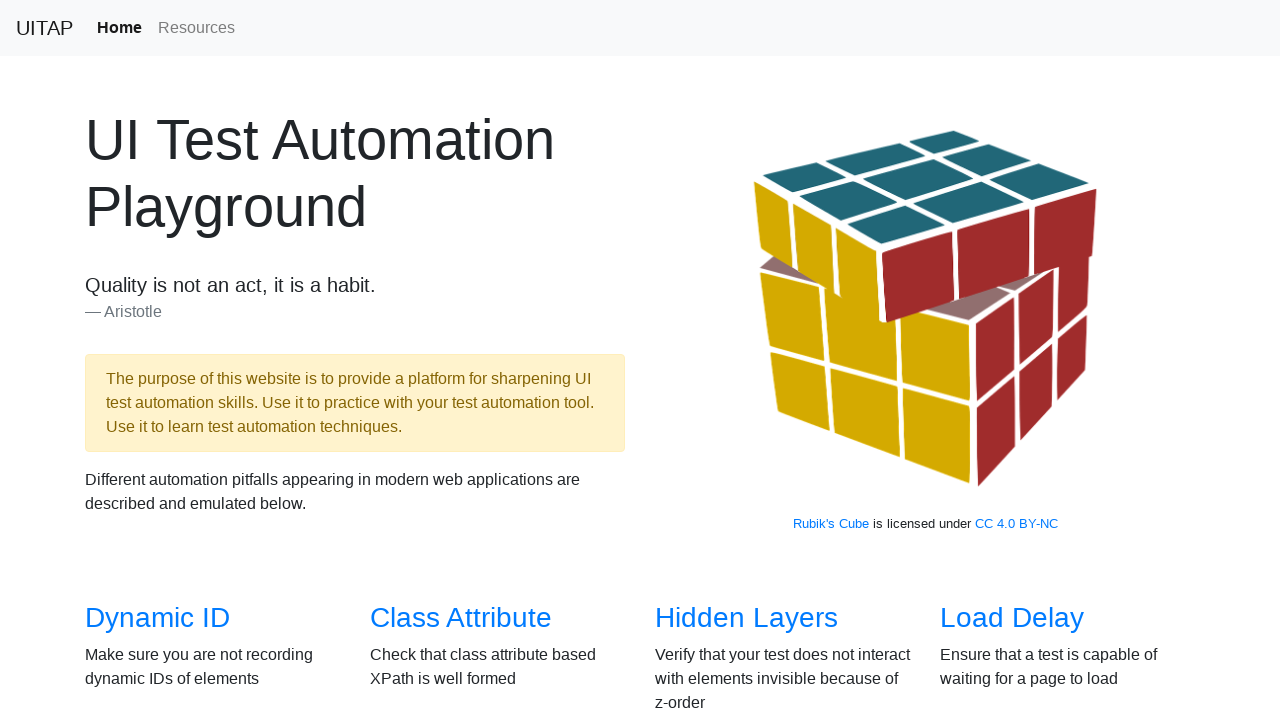

Resources navigation link is visible
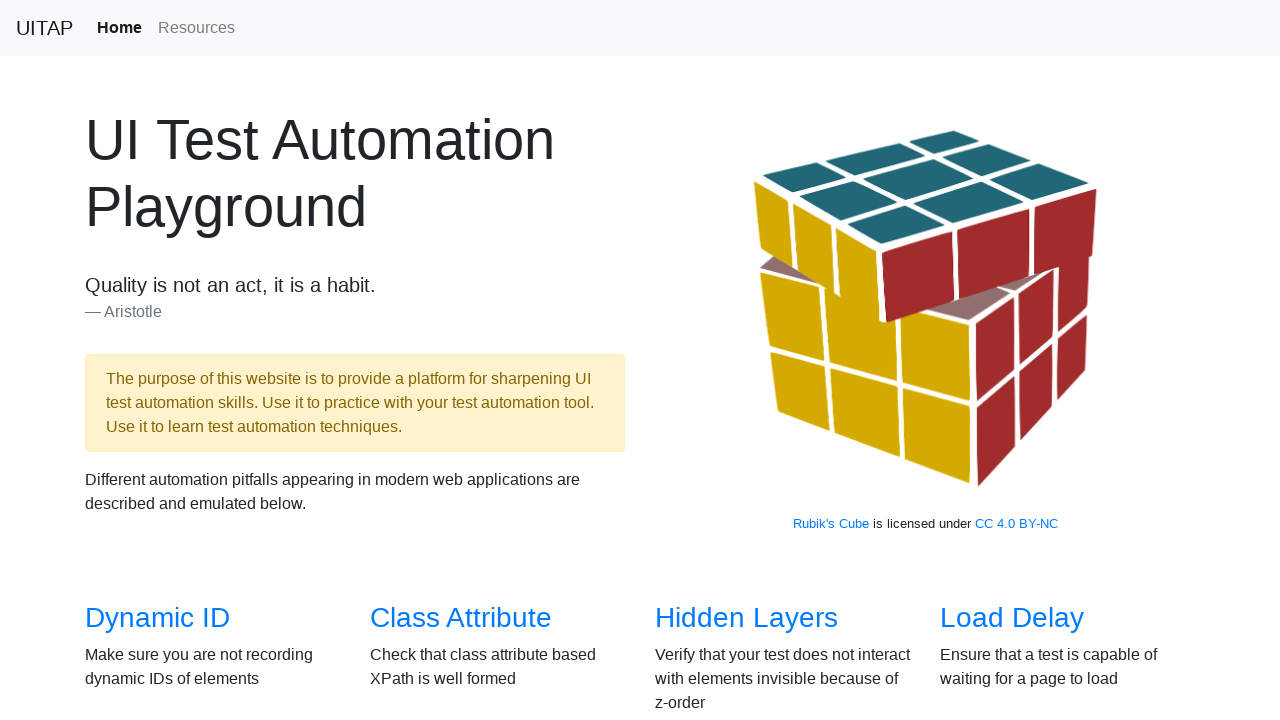

Rubik's cube image is visible
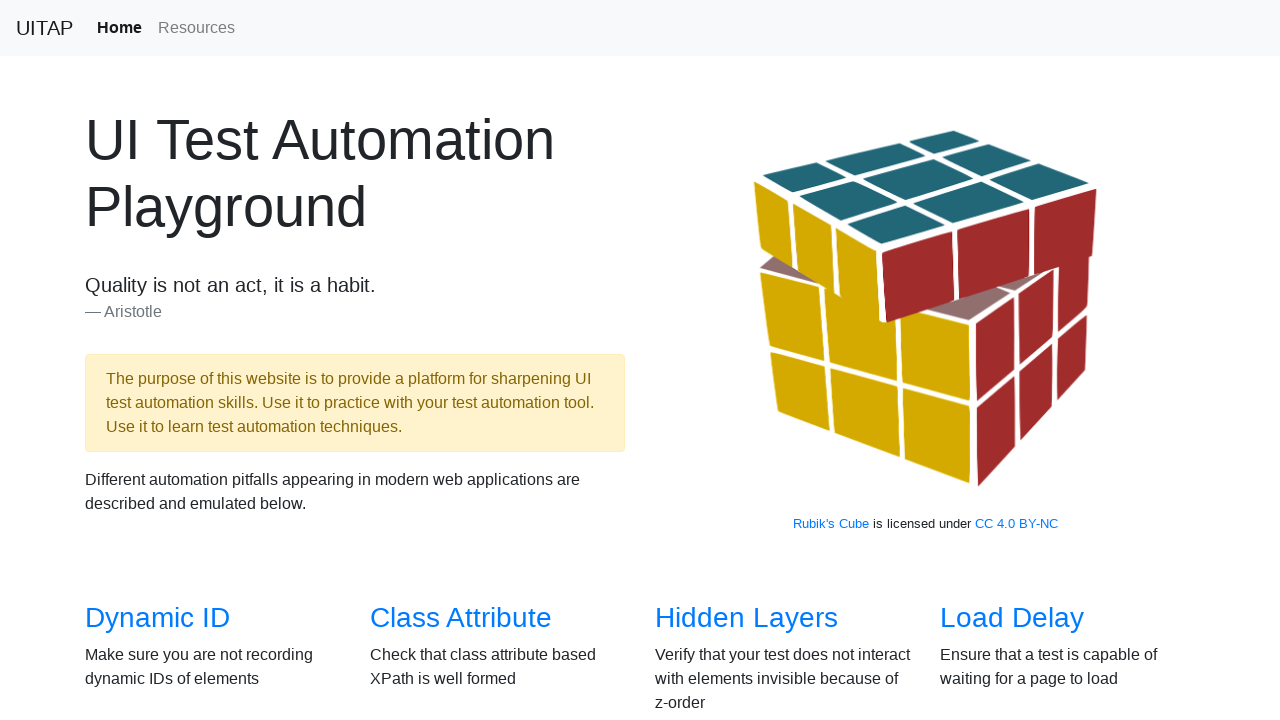

Testing option 'a:has-text('Dynamic ID')' is visible
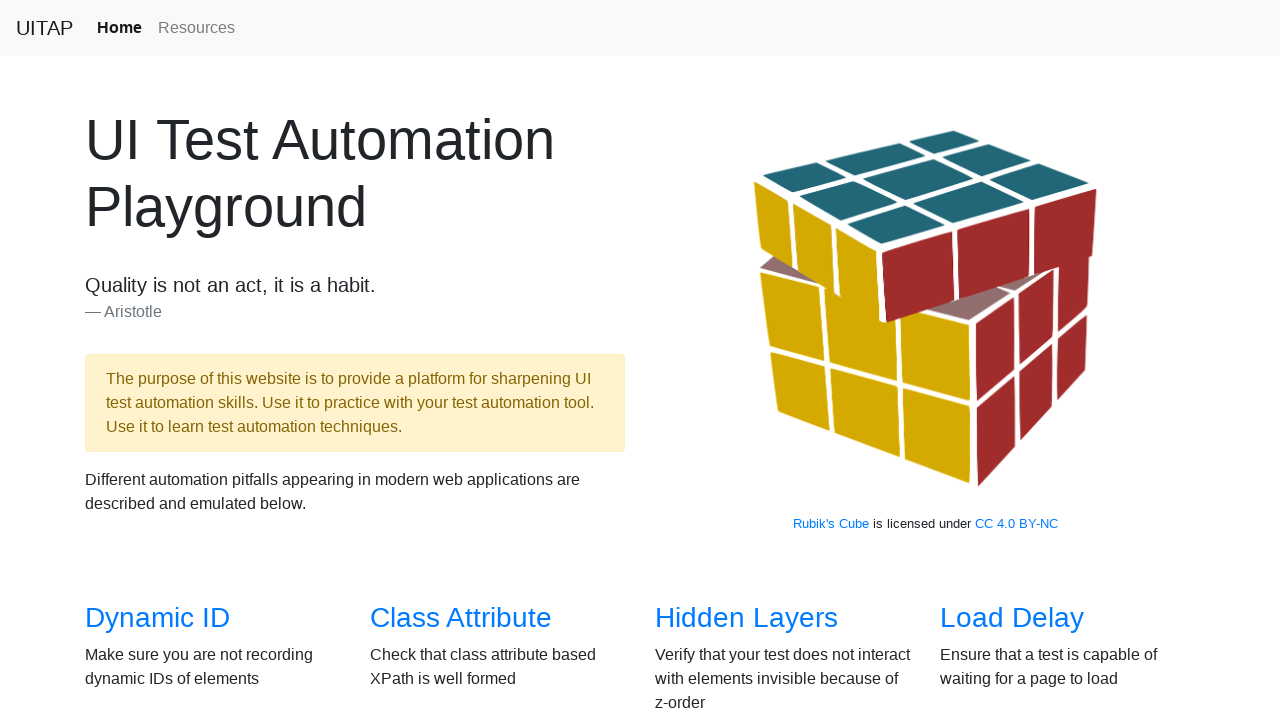

Testing option 'a:has-text('Class Attribute')' is visible
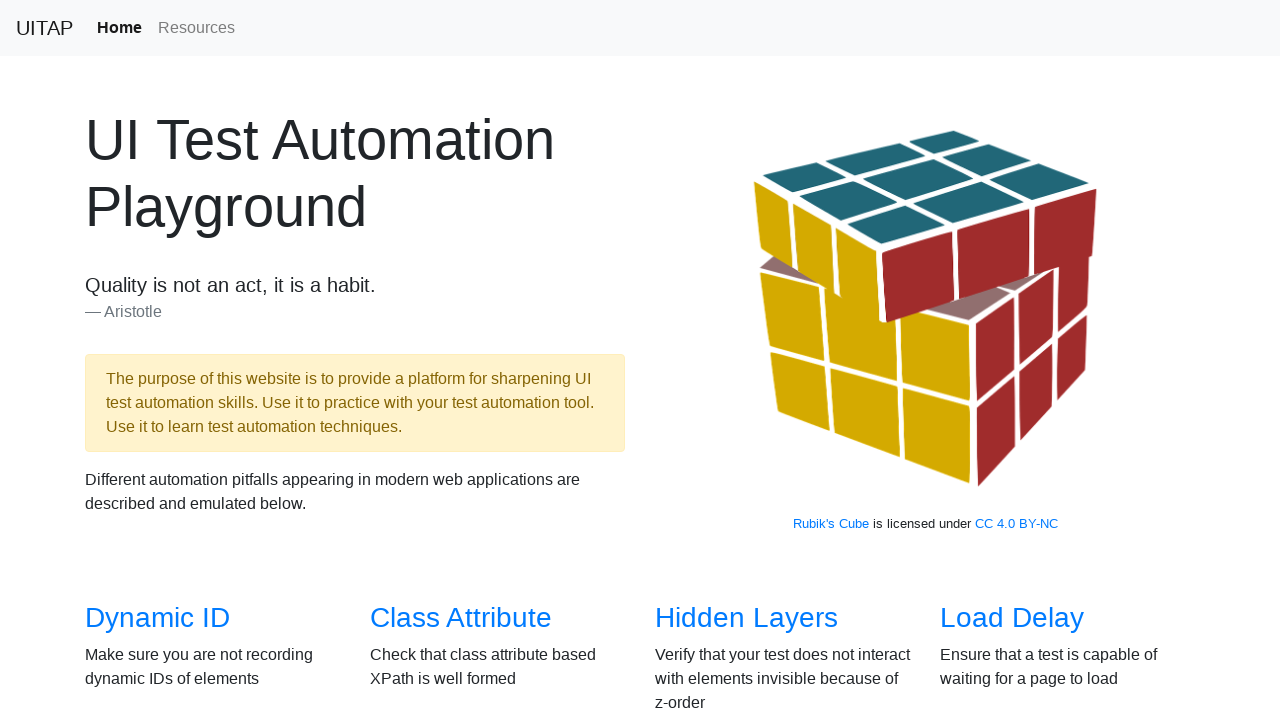

Testing option 'a:has-text('Hidden Layers')' is visible
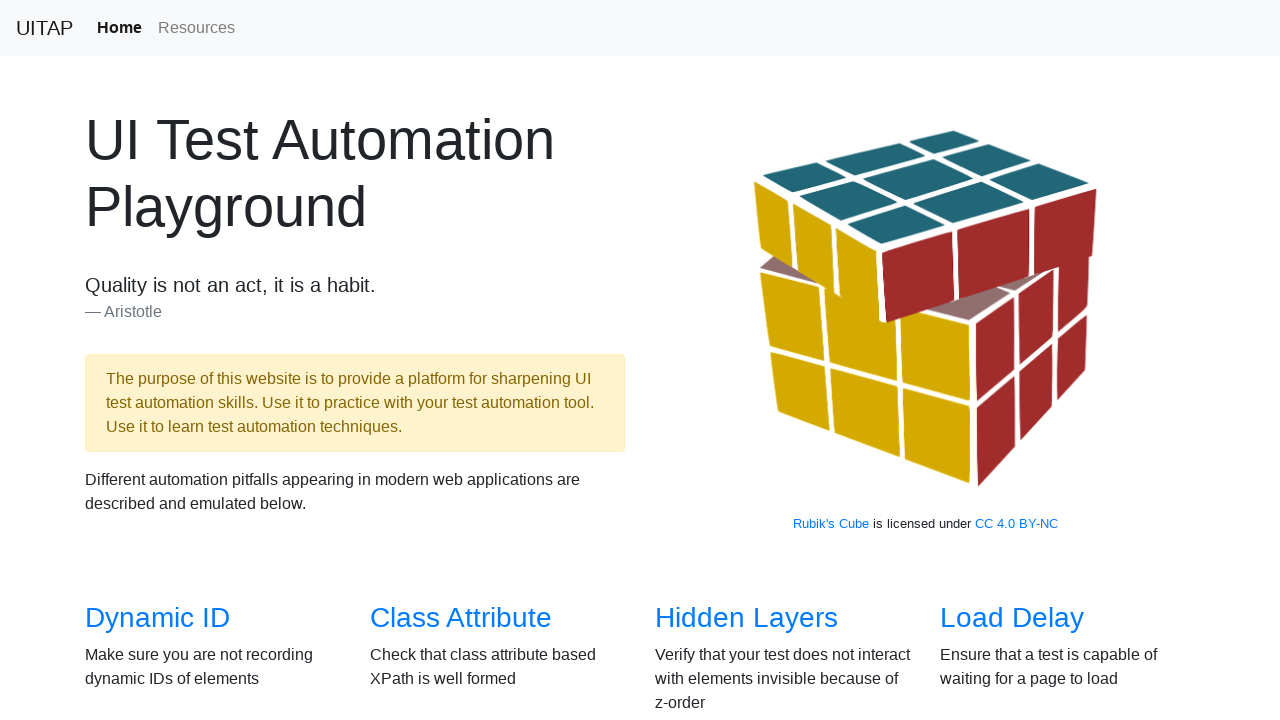

Testing option 'a:has-text('Load Delay')' is visible
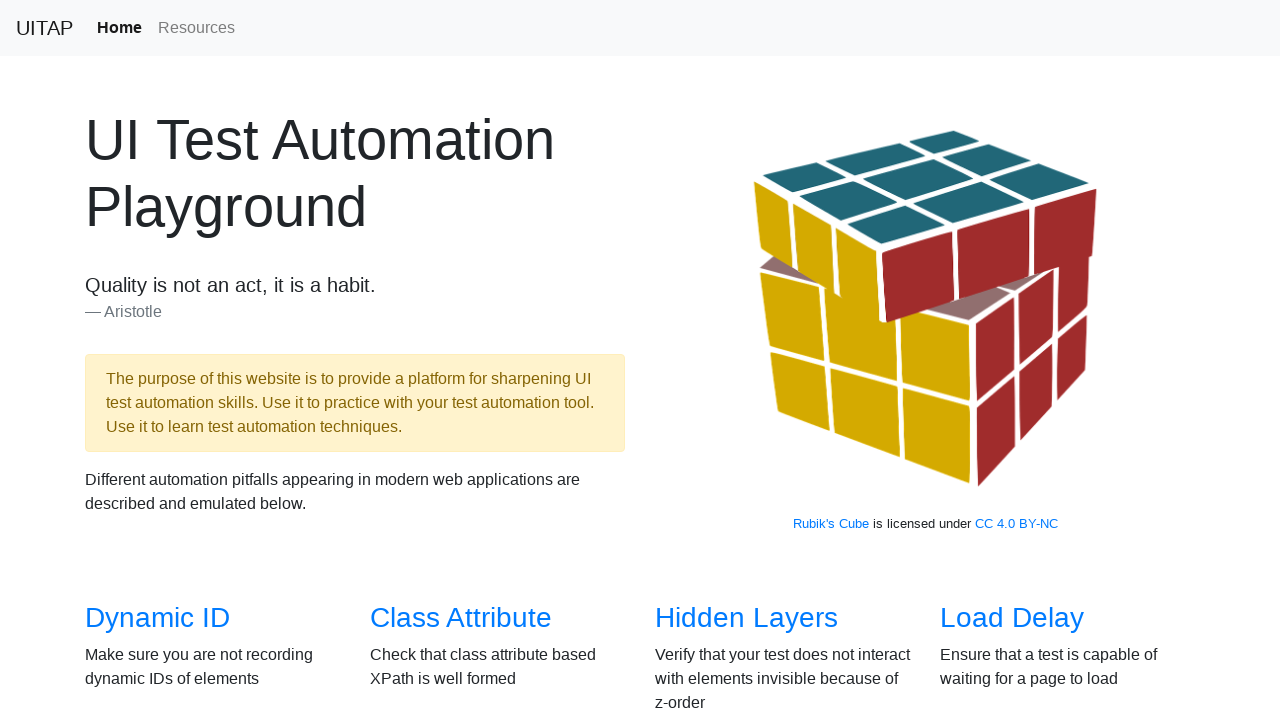

Testing option 'a:has-text('AJAX Data')' is visible
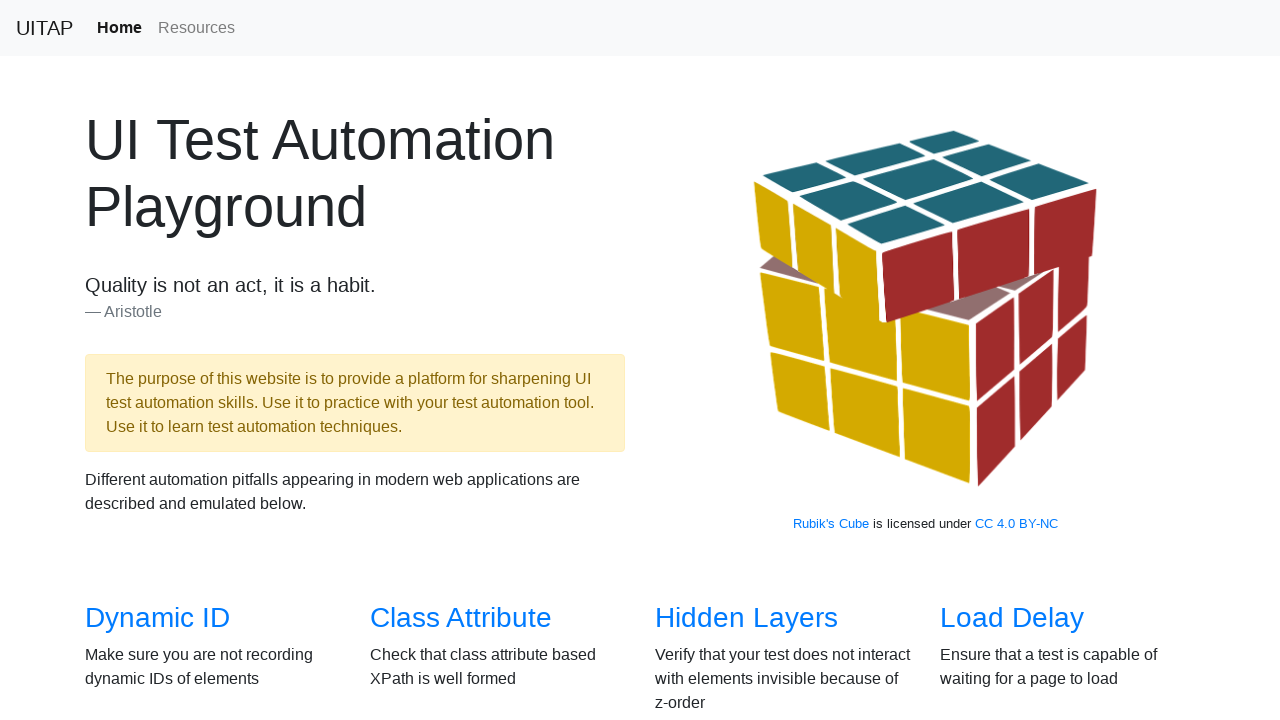

Testing option 'a:has-text('Client Side Delay')' is visible
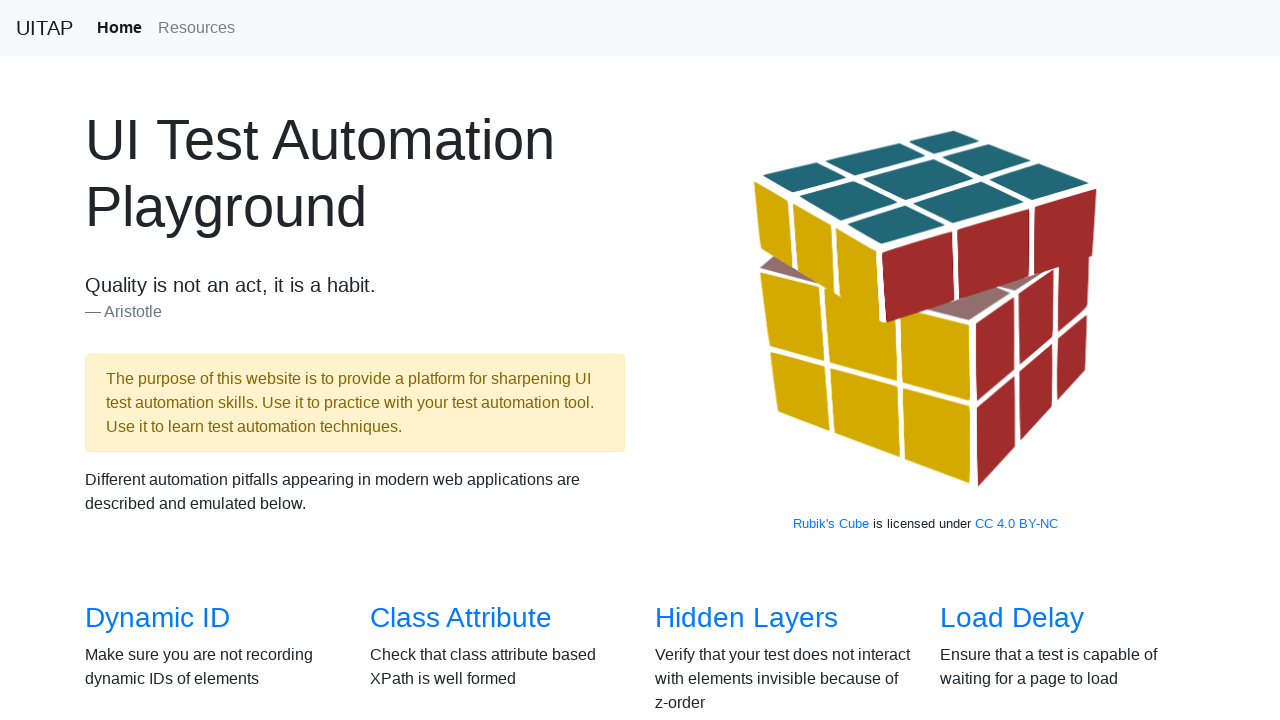

Testing option 'a:has-text('Click')' is visible
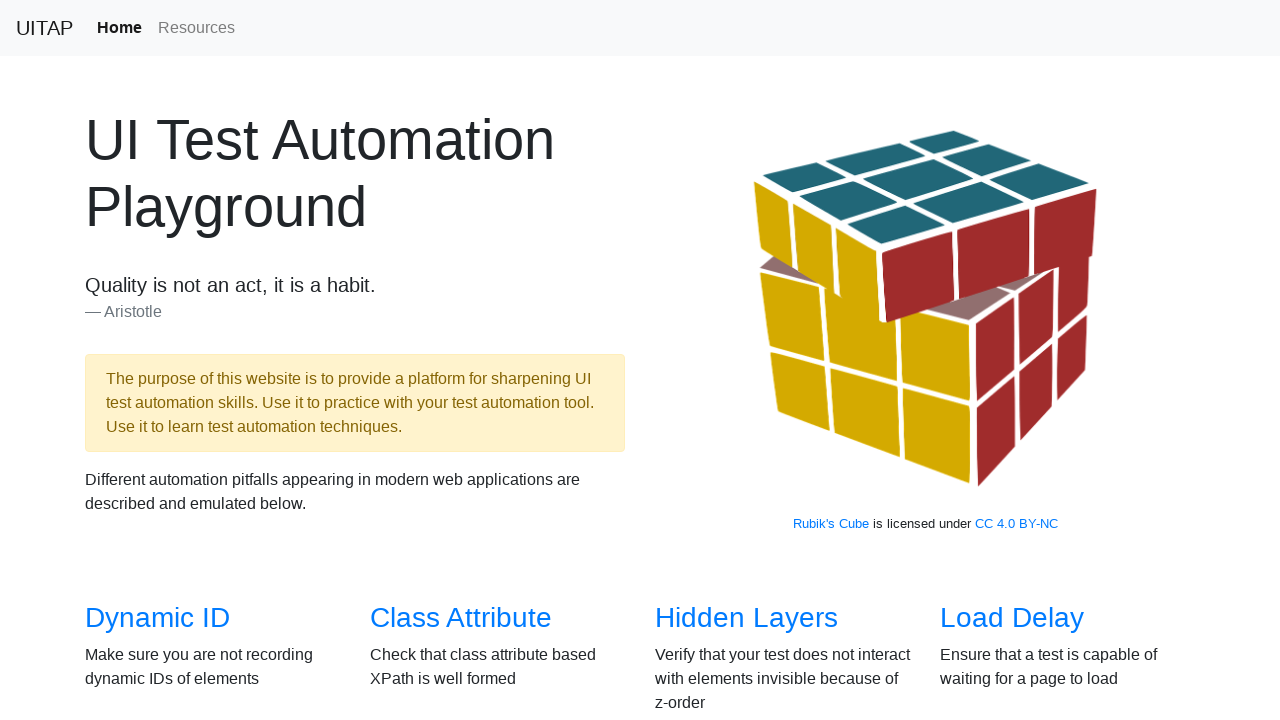

Testing option 'a:has-text('Text Input')' is visible
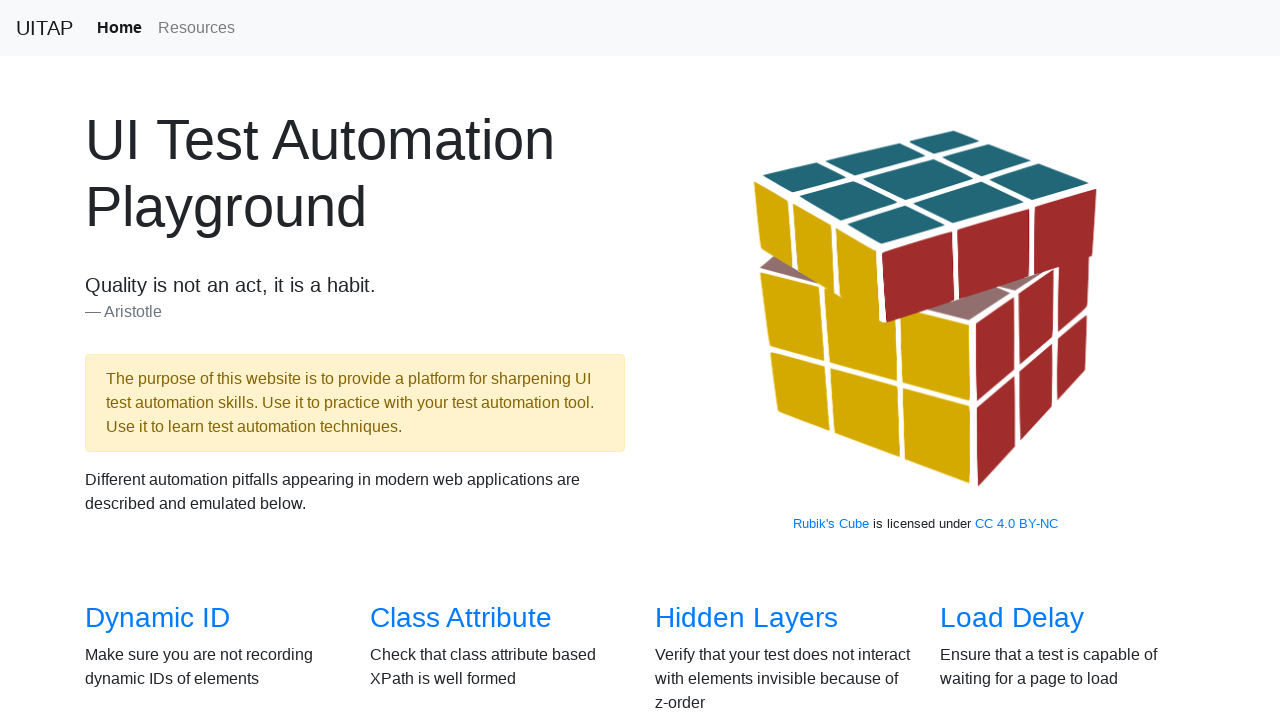

Testing option 'a:has-text('Scrollbars')' is visible
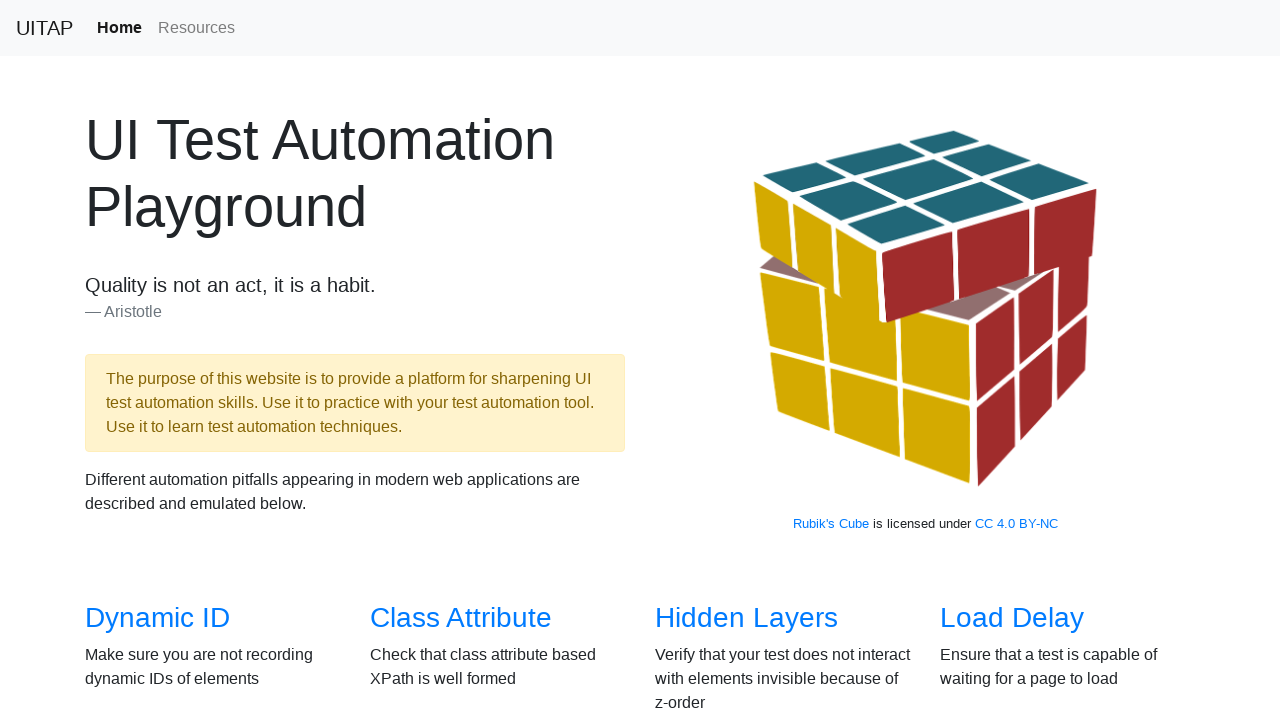

Testing option 'a:has-text('Dynamic Table')' is visible
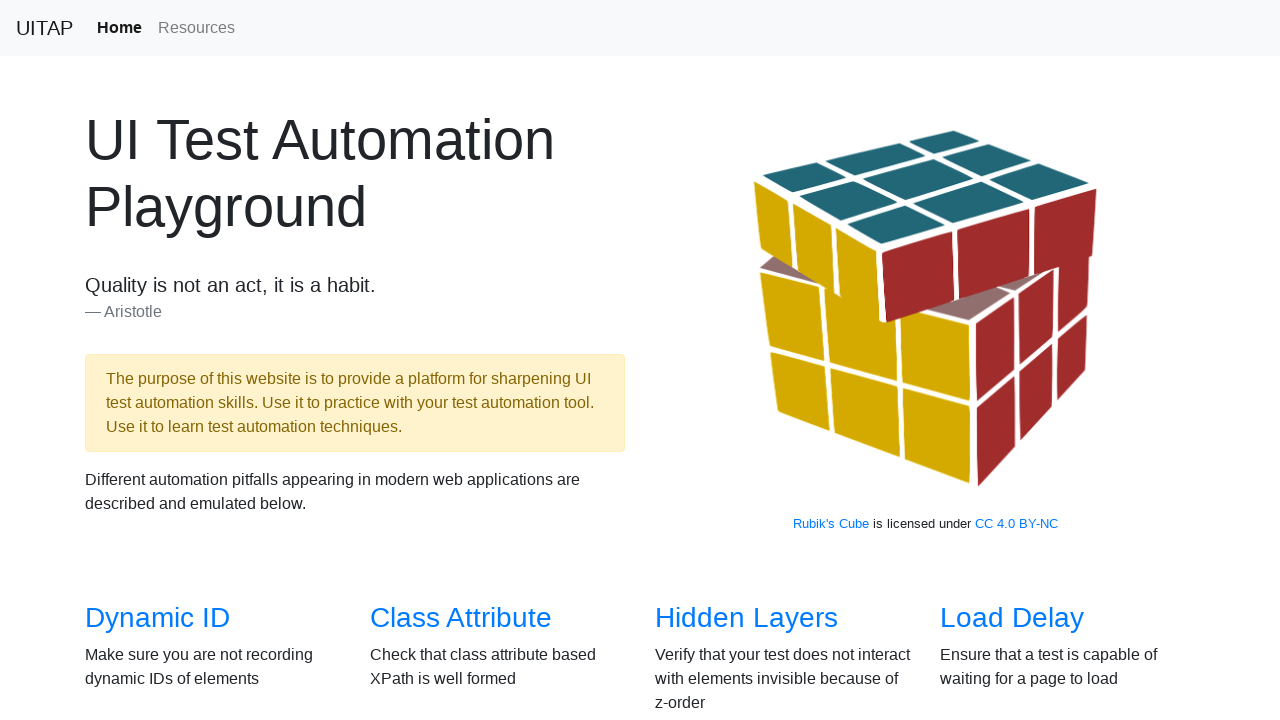

Testing option 'a:has-text('Verify Text')' is visible
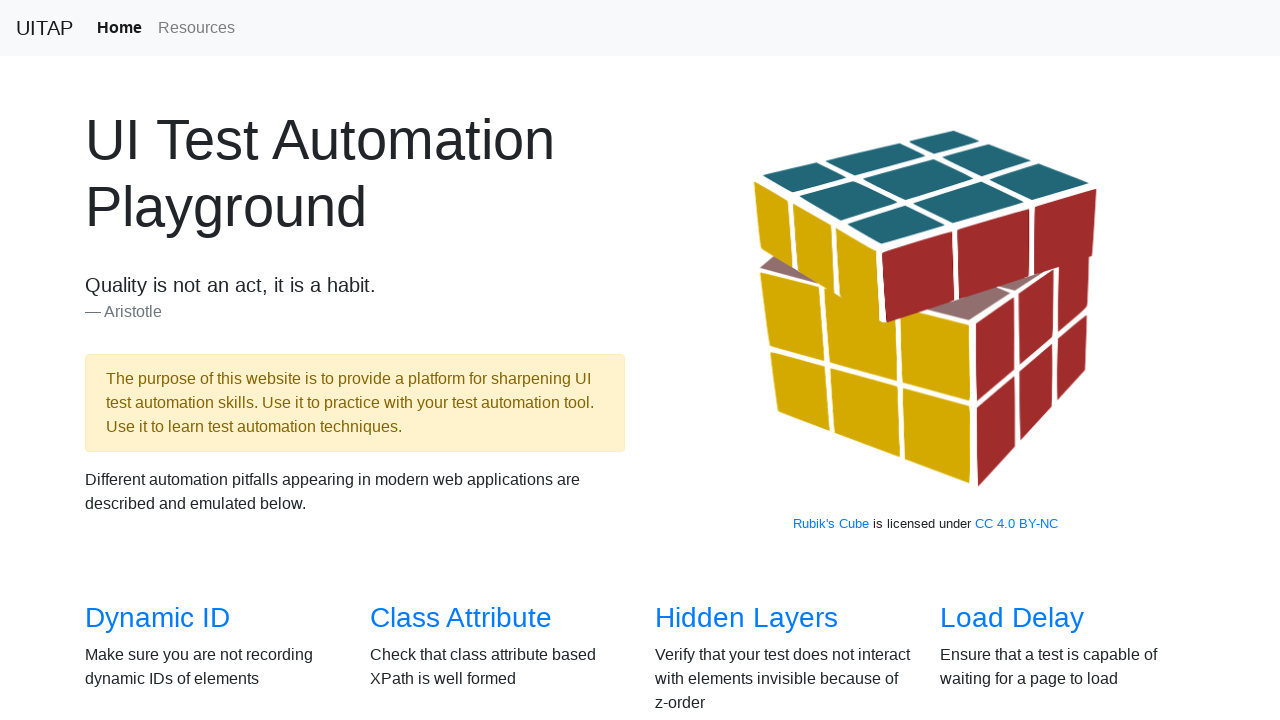

Testing option 'a:has-text('Progress Bar')' is visible
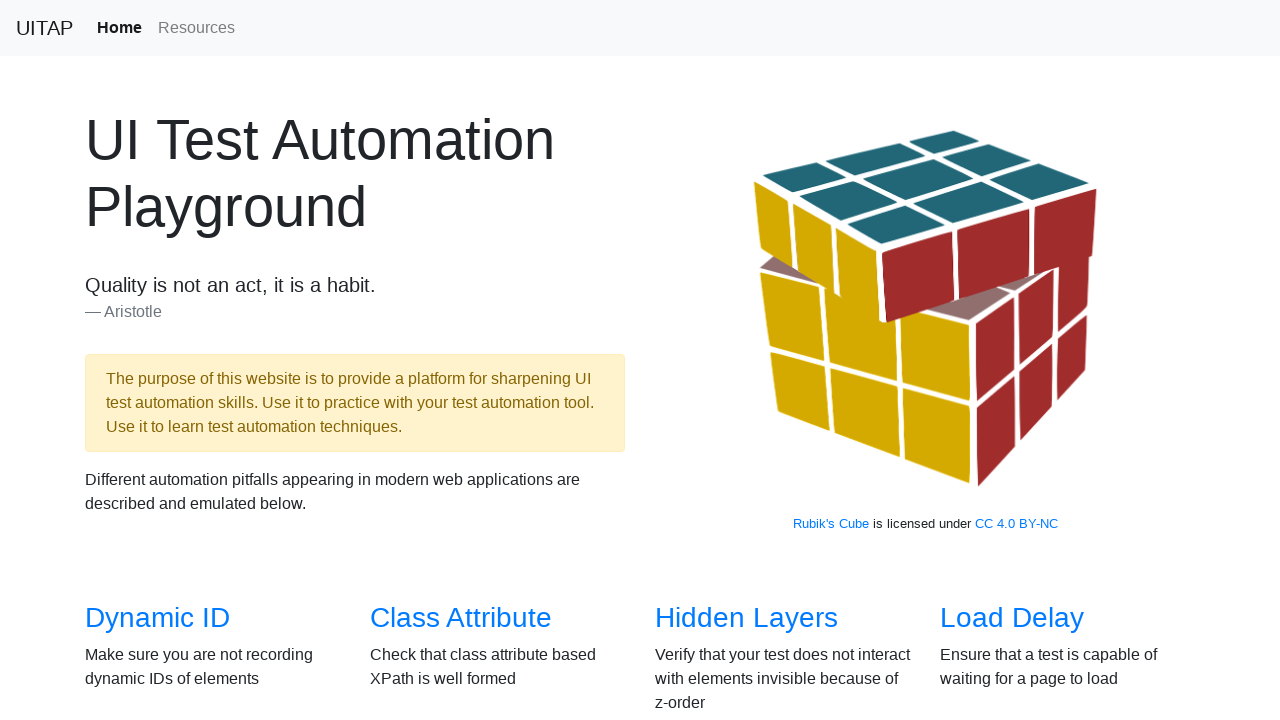

Testing option 'a:has-text('Visibility')' is visible
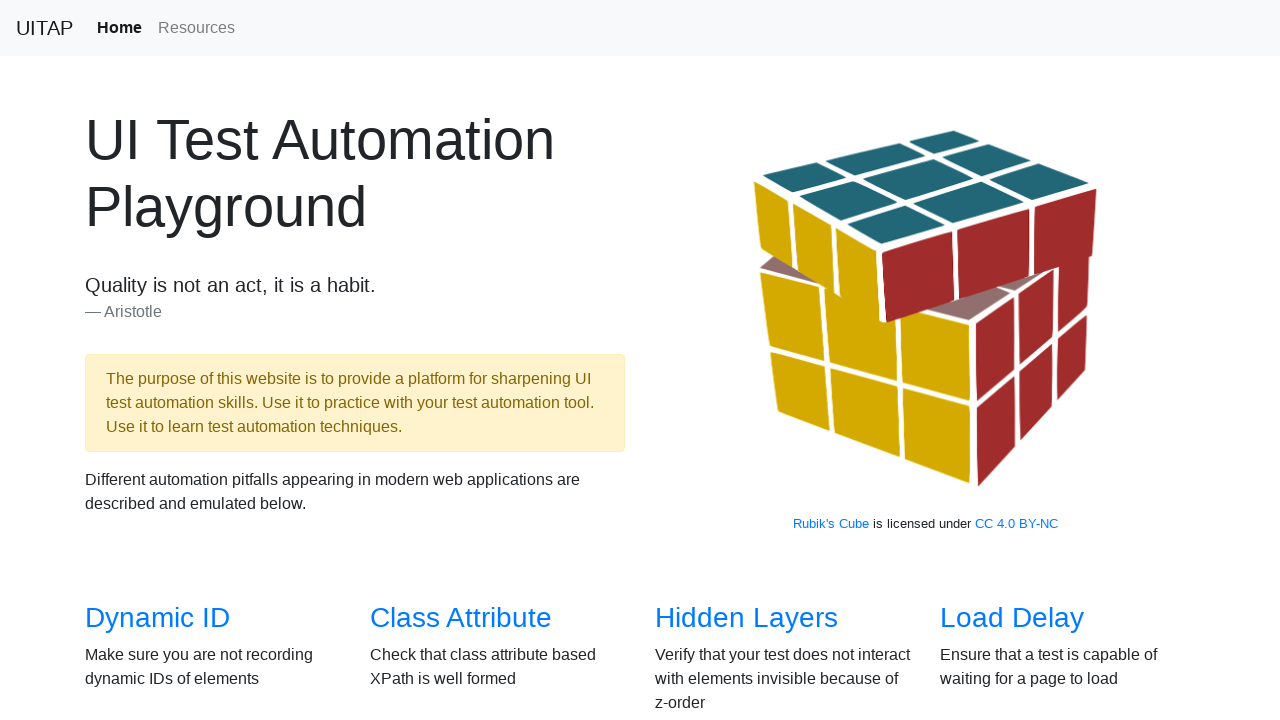

Testing option 'a:has-text('Sample App')' is visible
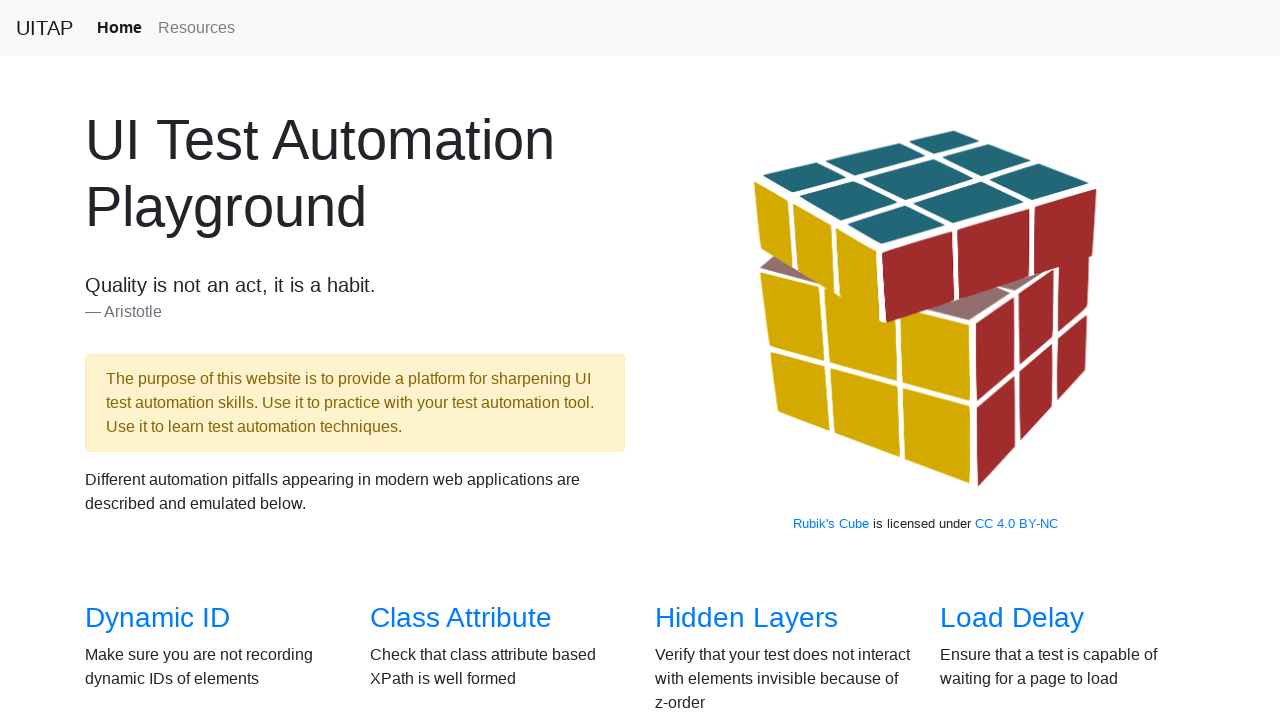

Testing option 'a[href='/mouseover']:has-text('Mouse Over')' is visible
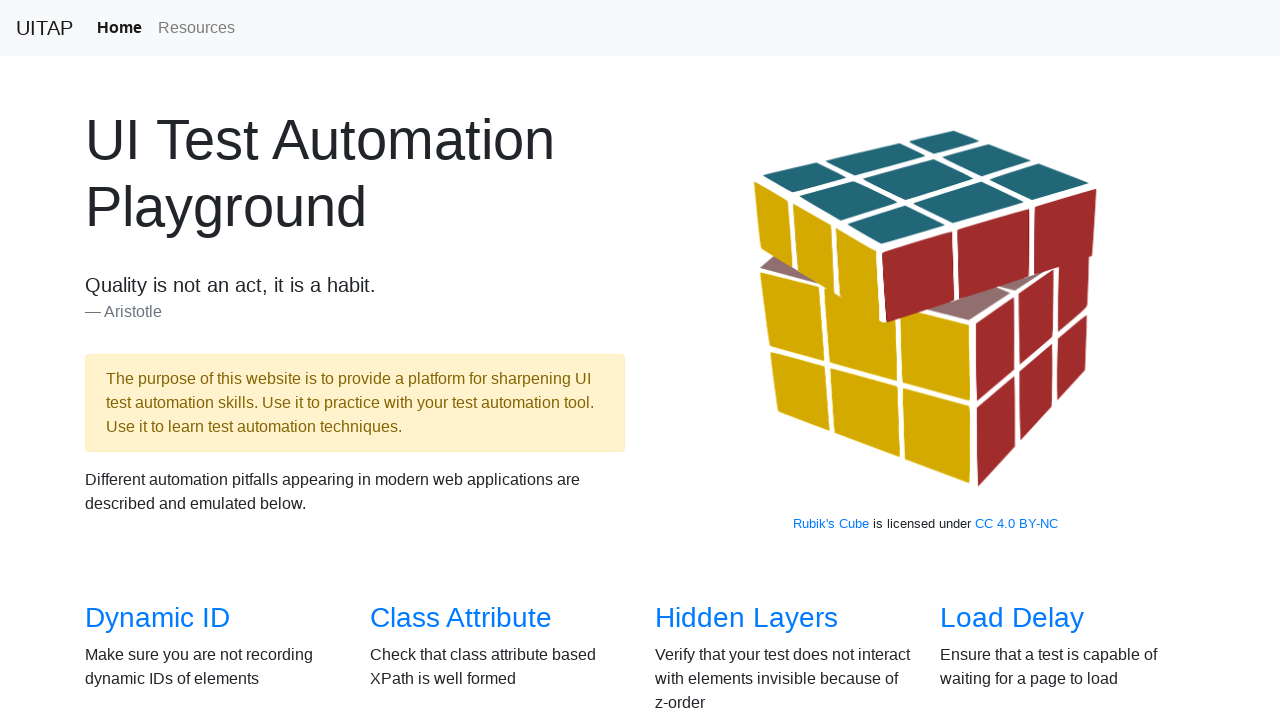

Testing option 'a:has-text('Non-Breaking Space')' is visible
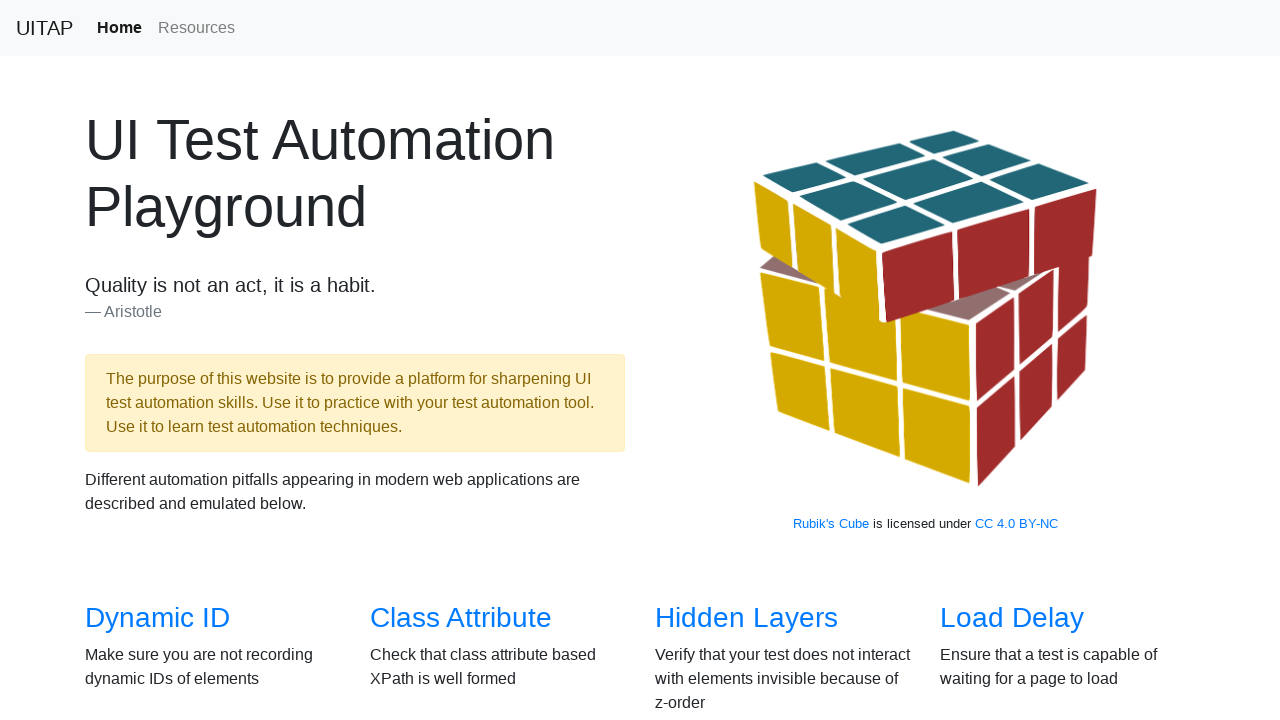

Testing option 'a:has-text('Overlapped Element')' is visible
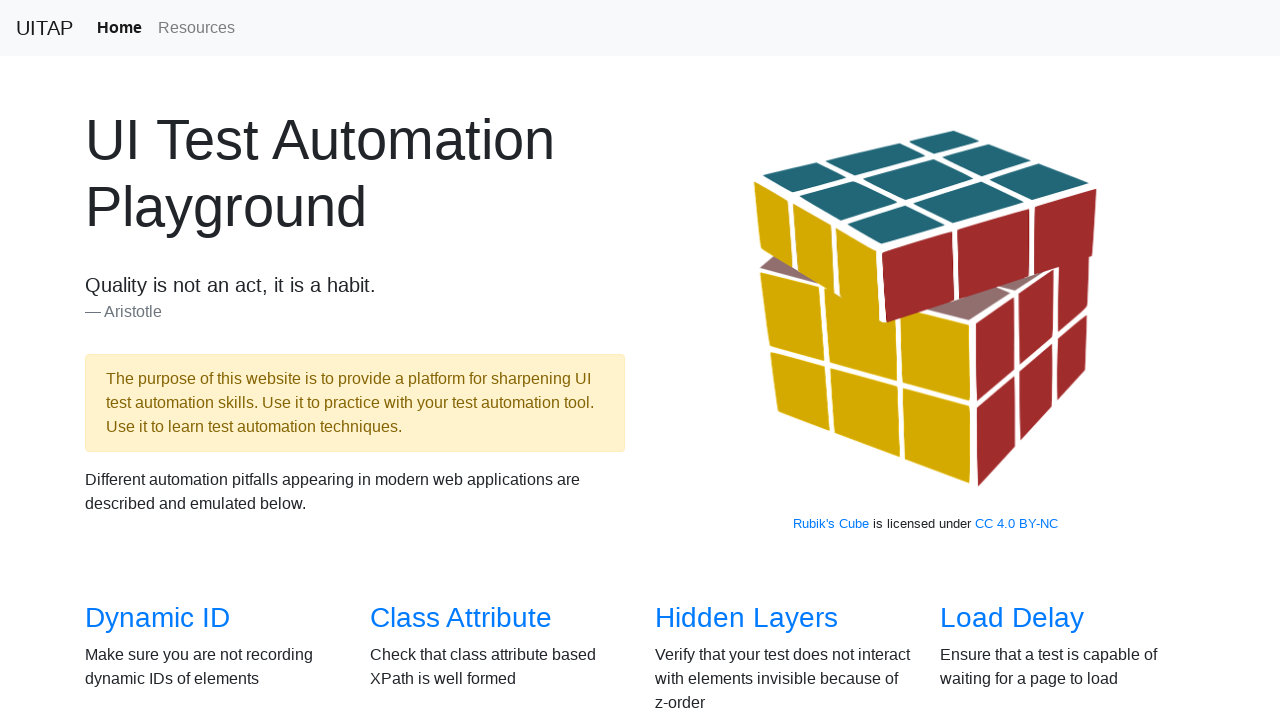

Clicked on 'Dynamic ID' testing option at (158, 618) on a:has-text('Dynamic ID')
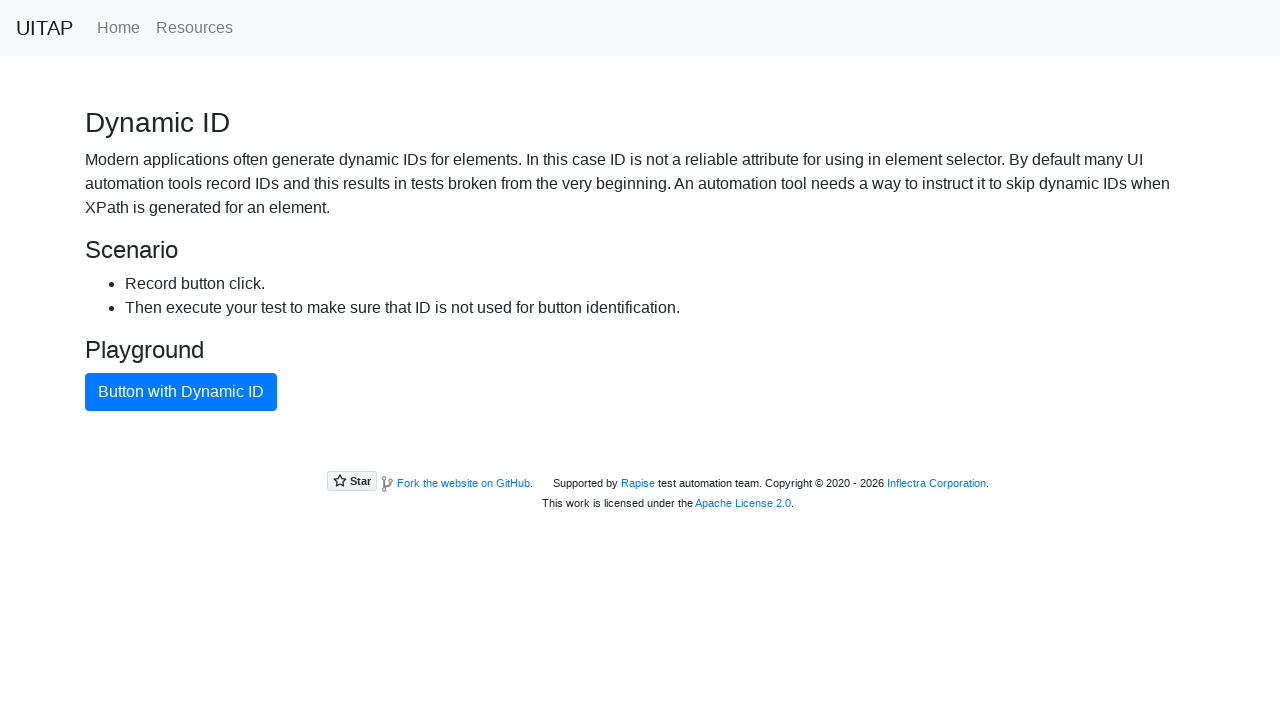

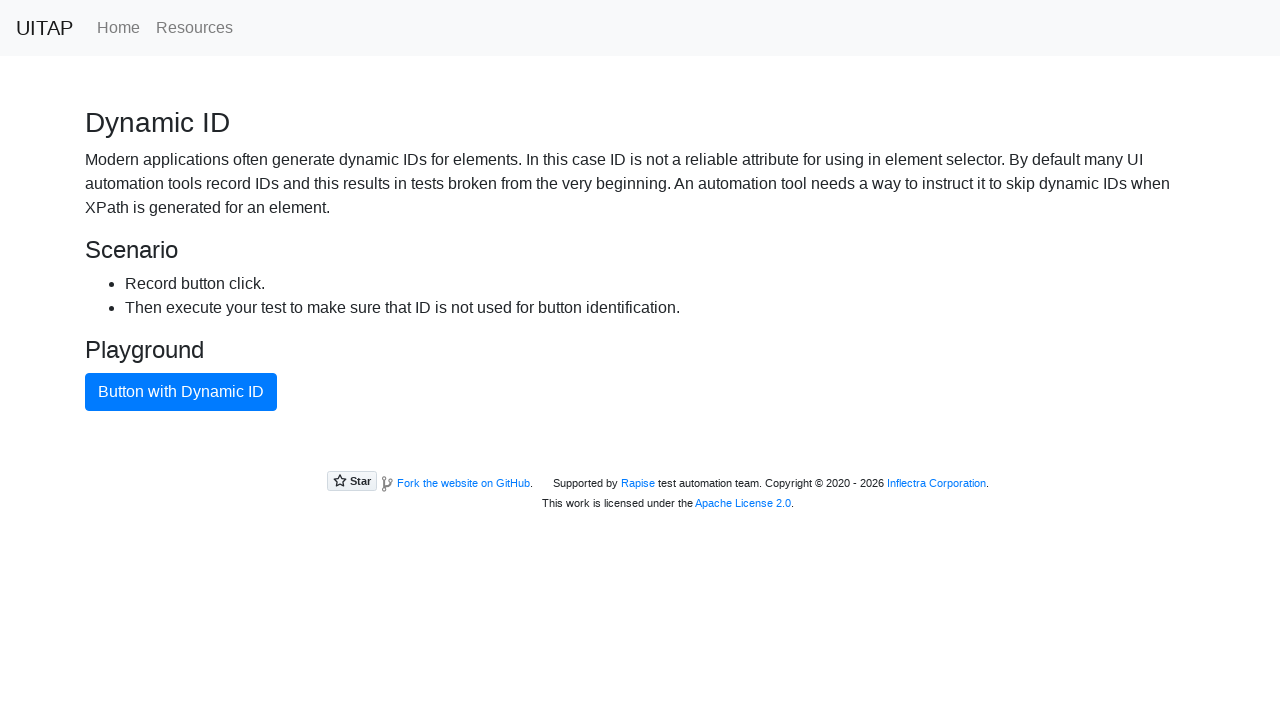